Tests interaction with a Unity WebGL canvas by clicking on two specific positions within the canvas element

Starting URL: https://agoravirtual.com.br/

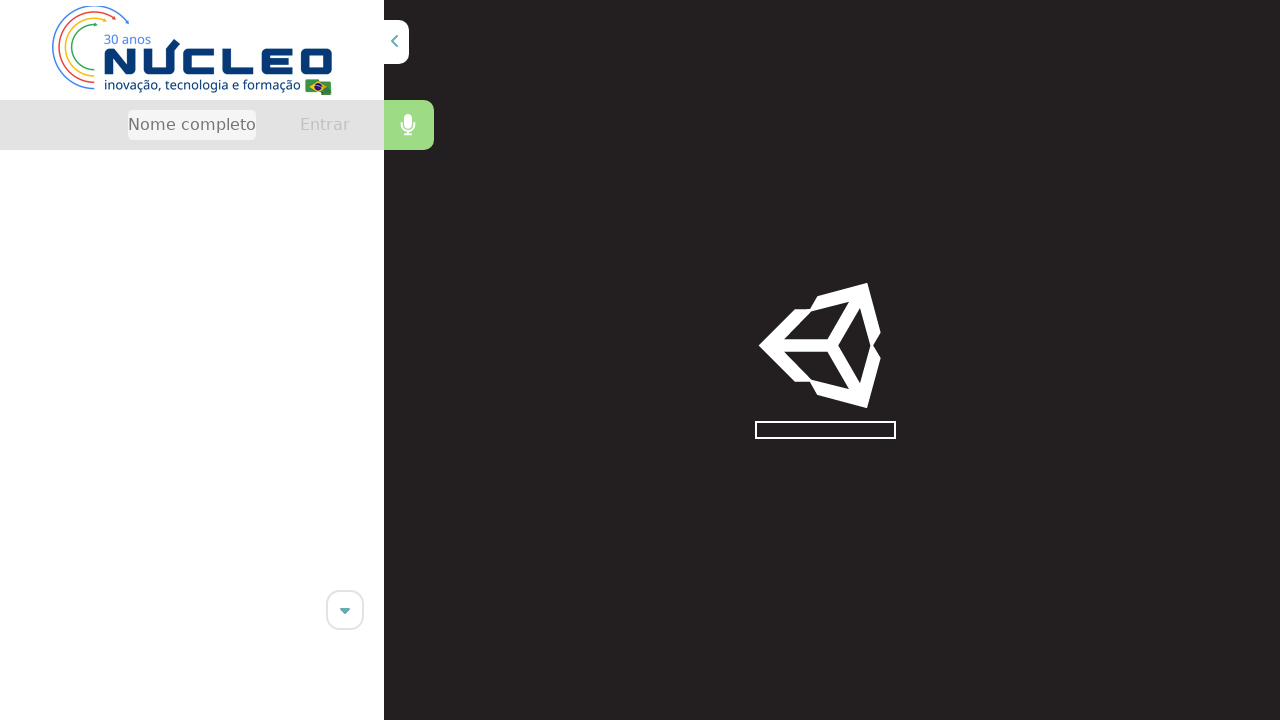

Clicked Unity WebGL canvas at position (465, 346) at (849, 346) on #unity-canvas
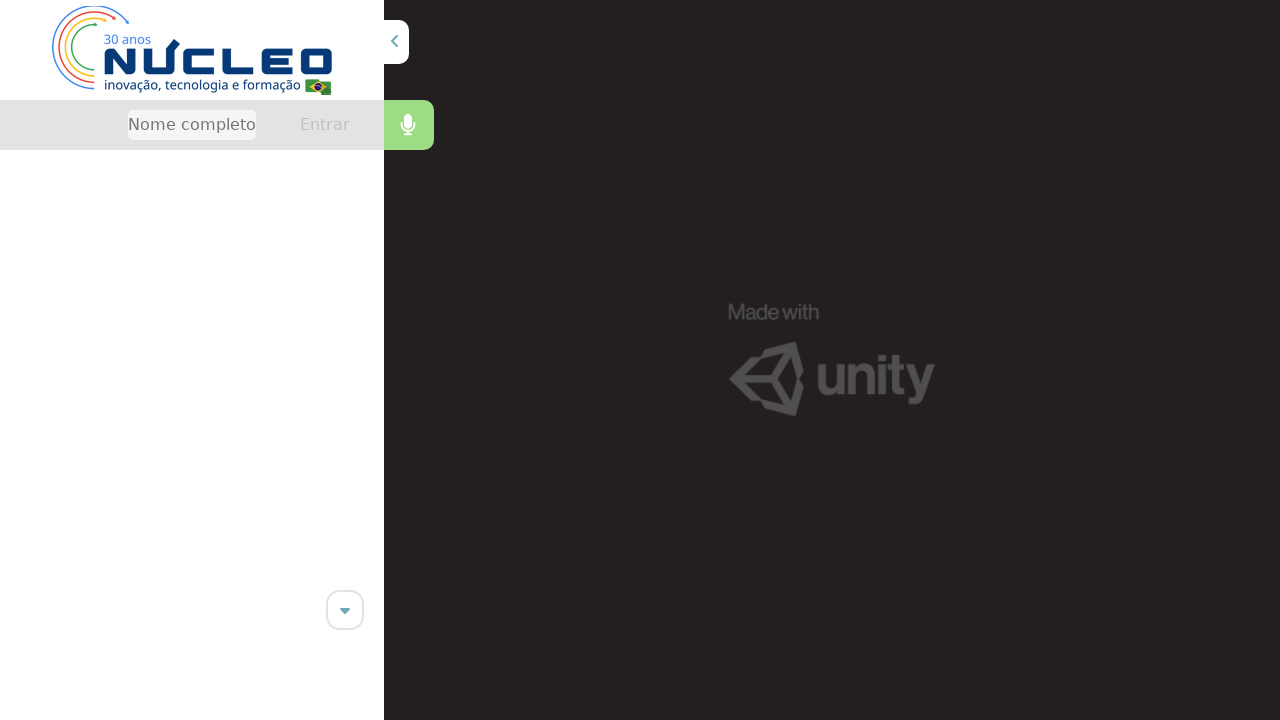

Clicked Unity WebGL canvas at position (478, 629) at (862, 629) on #unity-canvas
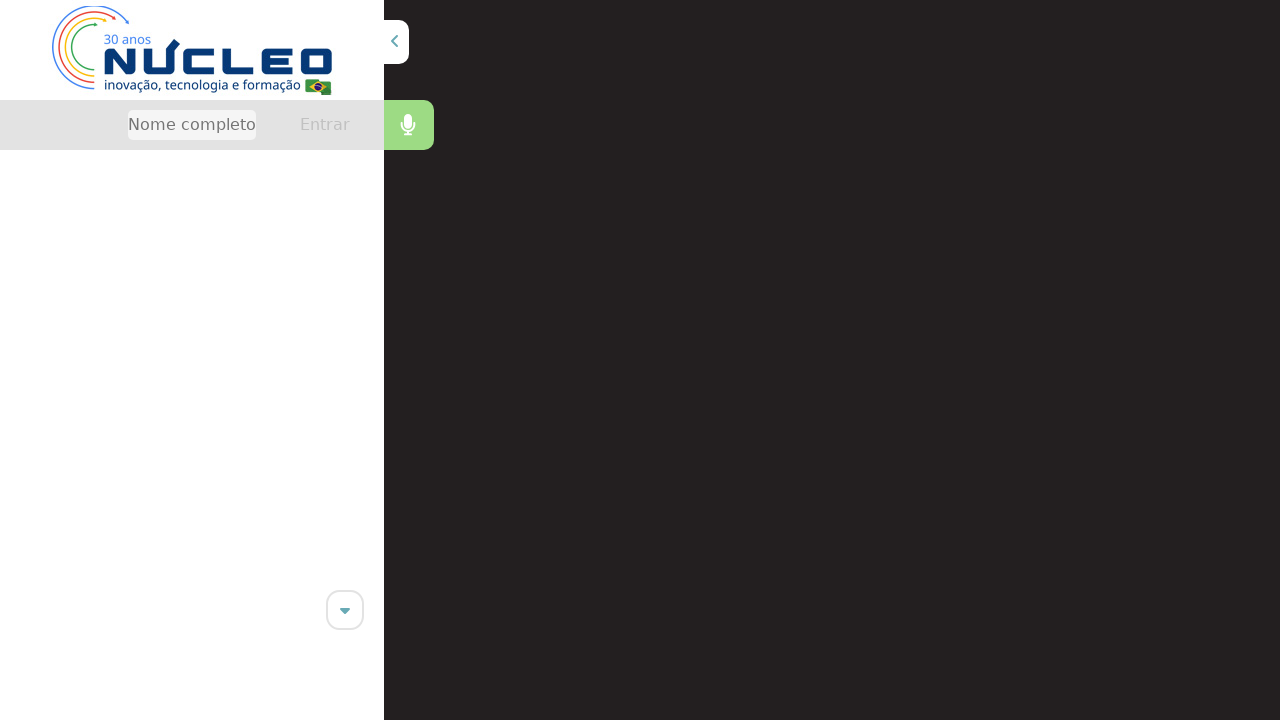

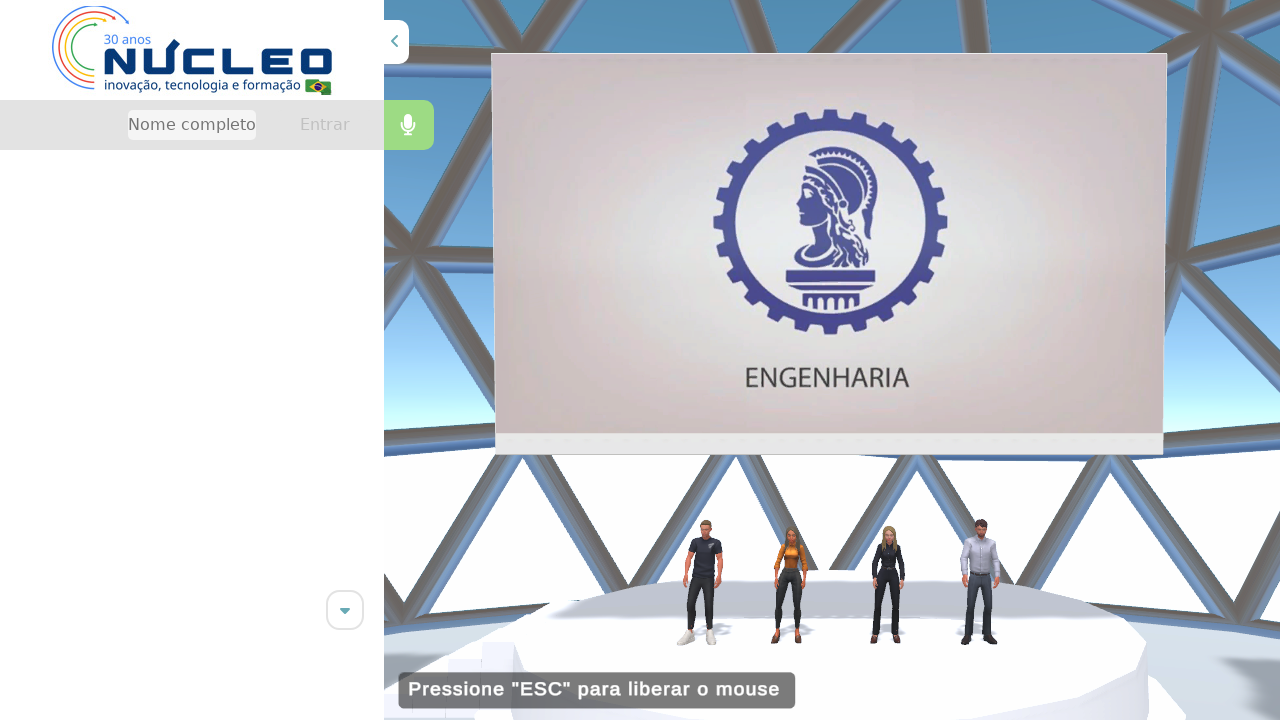